Tests that a todo item is removed when edited to an empty string

Starting URL: https://demo.playwright.dev/todomvc

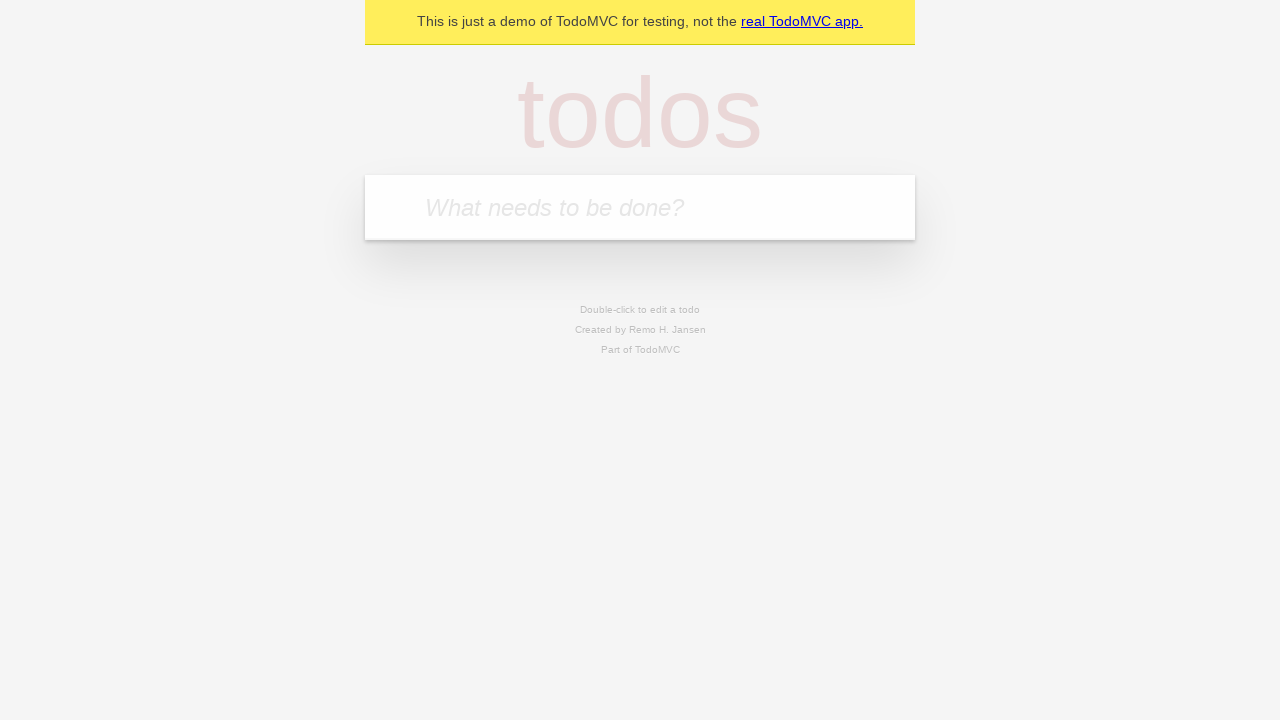

Filled todo input with 'buy some cheese' on internal:attr=[placeholder="What needs to be done?"i]
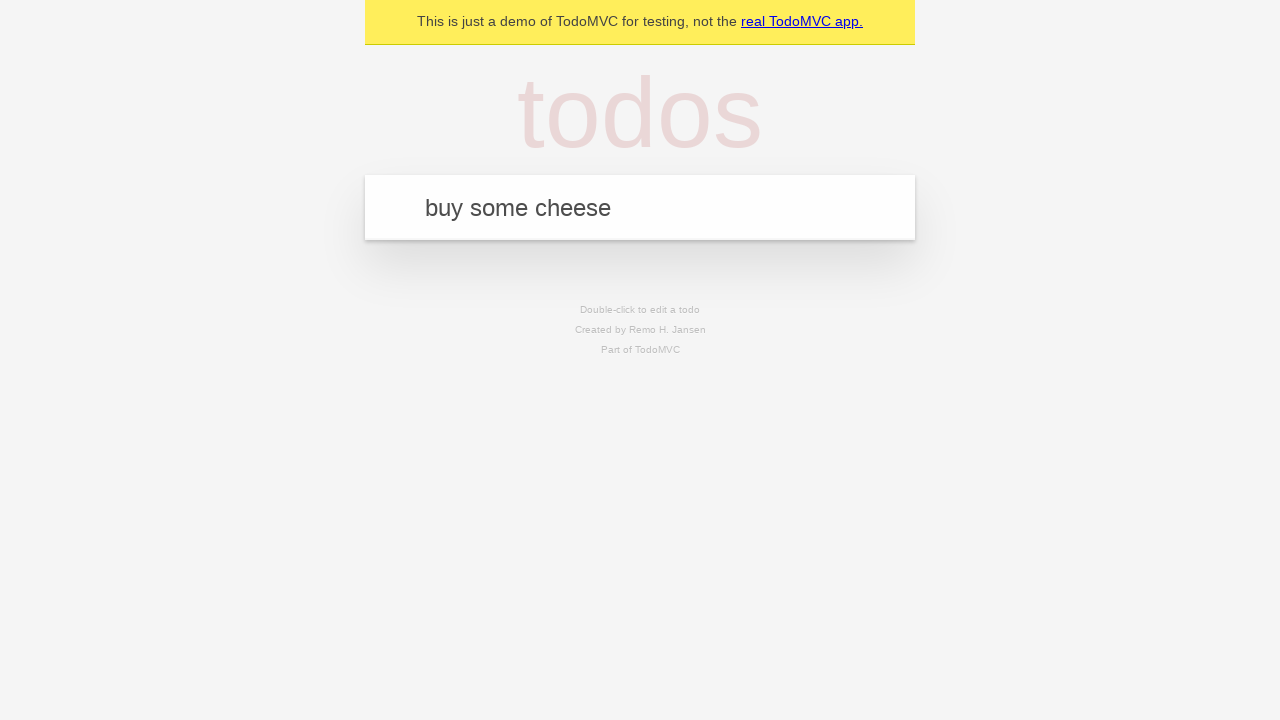

Pressed Enter to add first todo item on internal:attr=[placeholder="What needs to be done?"i]
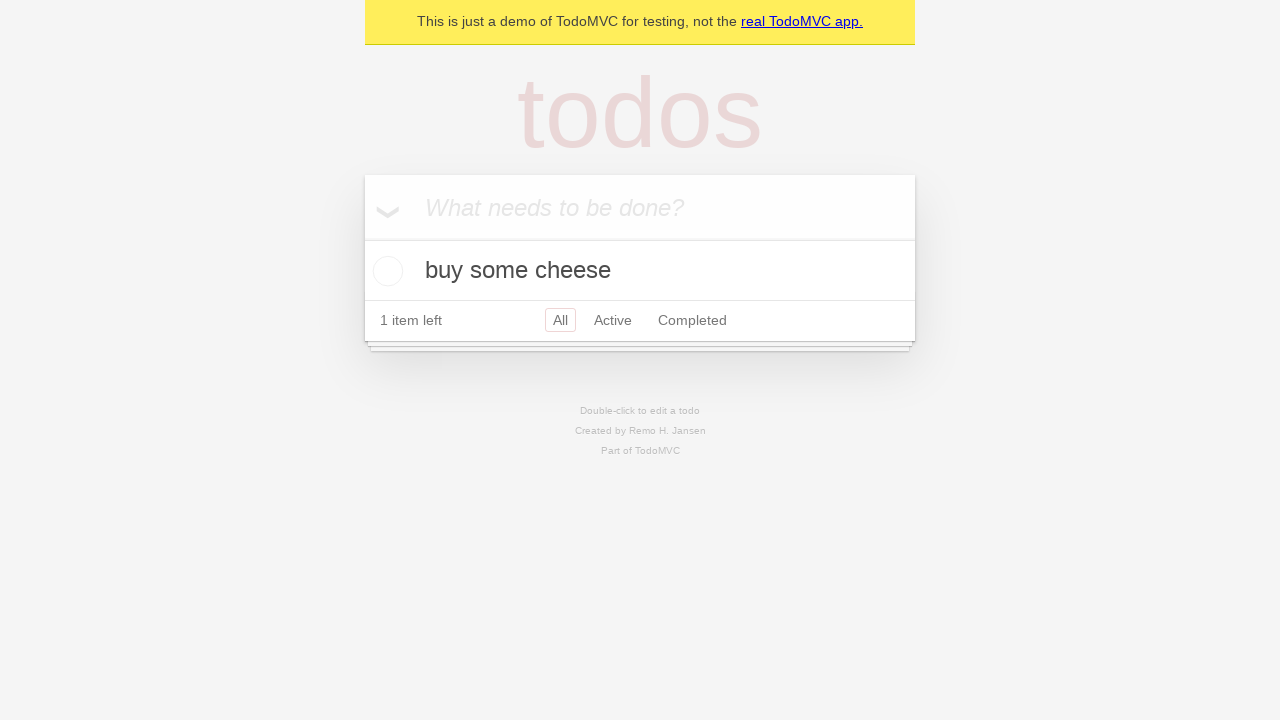

Filled todo input with 'feed the cat' on internal:attr=[placeholder="What needs to be done?"i]
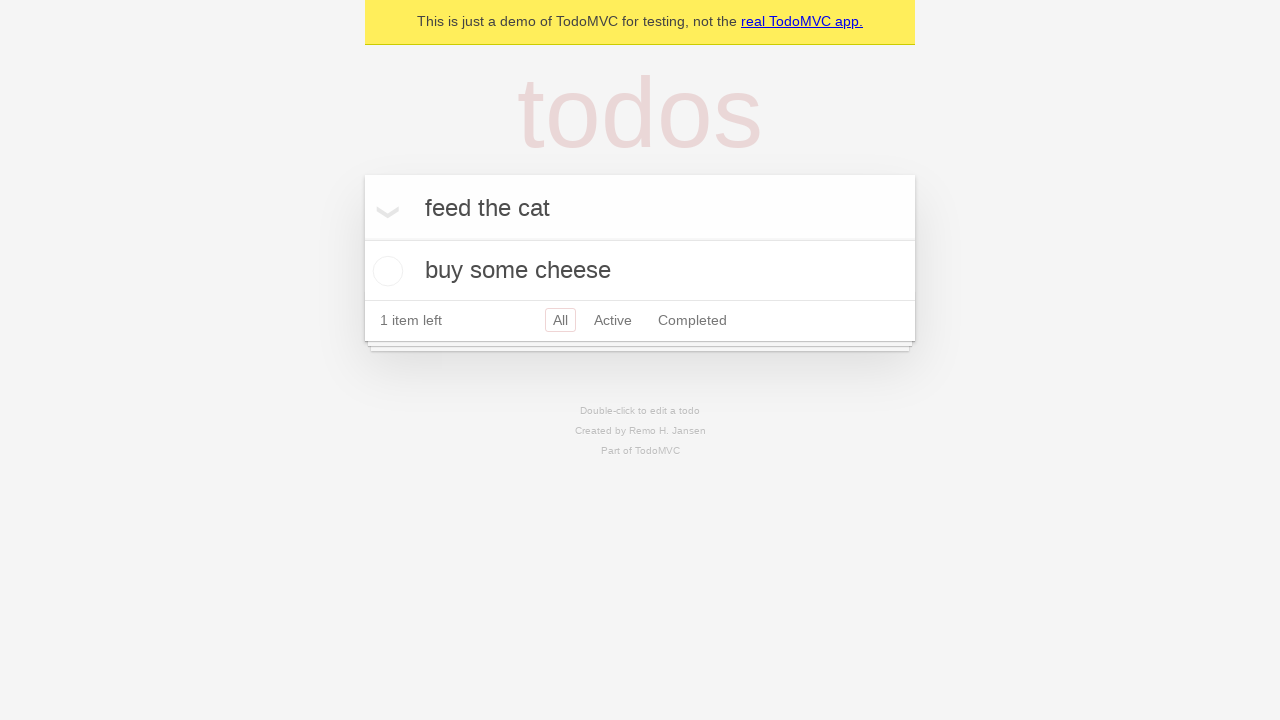

Pressed Enter to add second todo item on internal:attr=[placeholder="What needs to be done?"i]
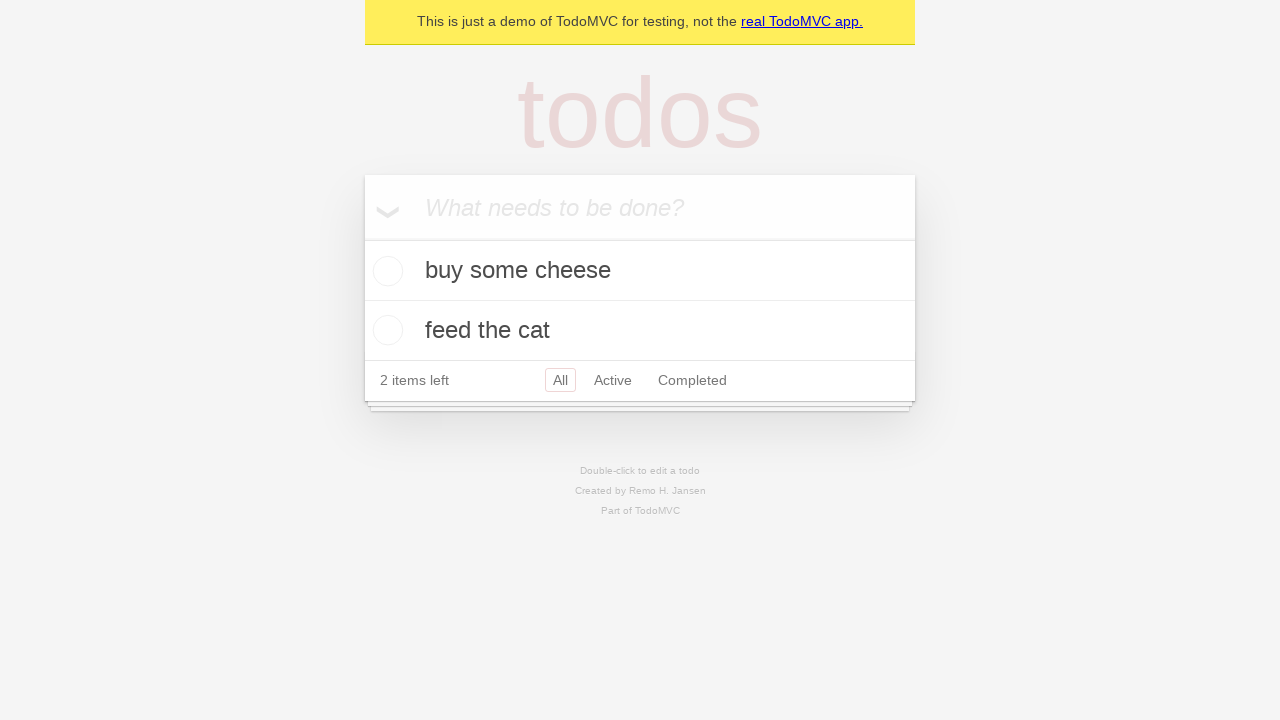

Filled todo input with 'book a doctors appointment' on internal:attr=[placeholder="What needs to be done?"i]
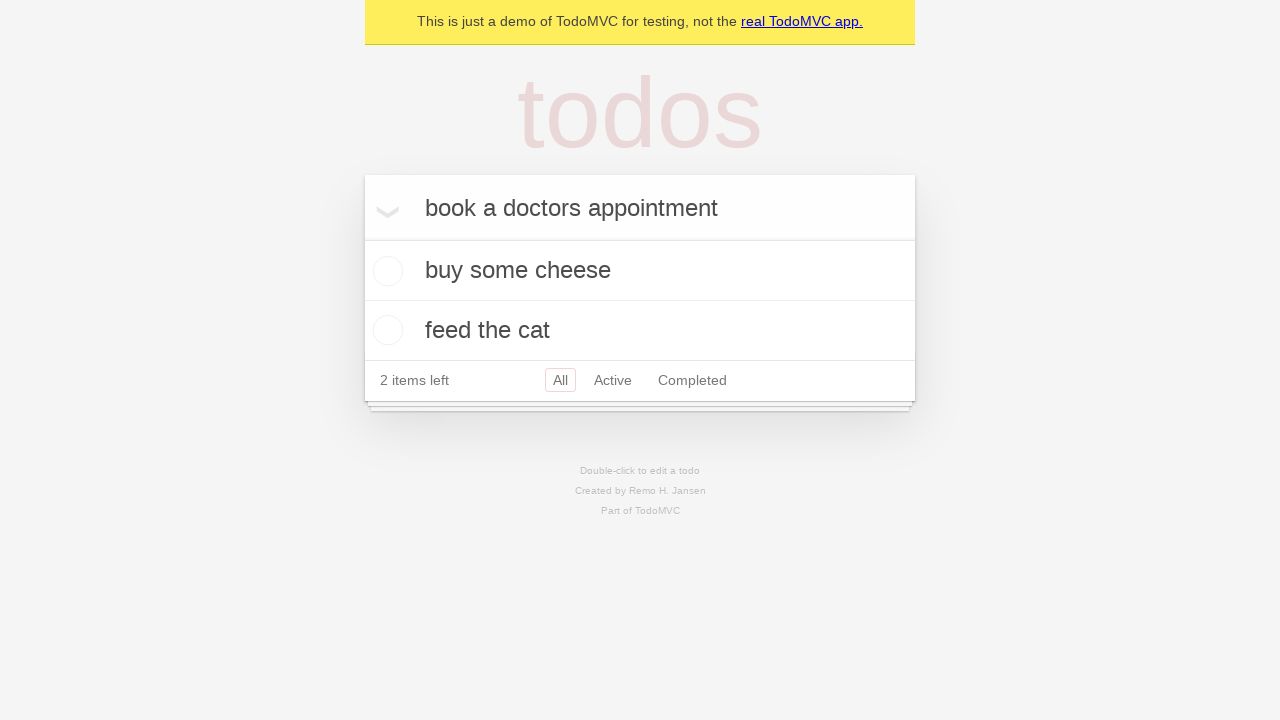

Pressed Enter to add third todo item on internal:attr=[placeholder="What needs to be done?"i]
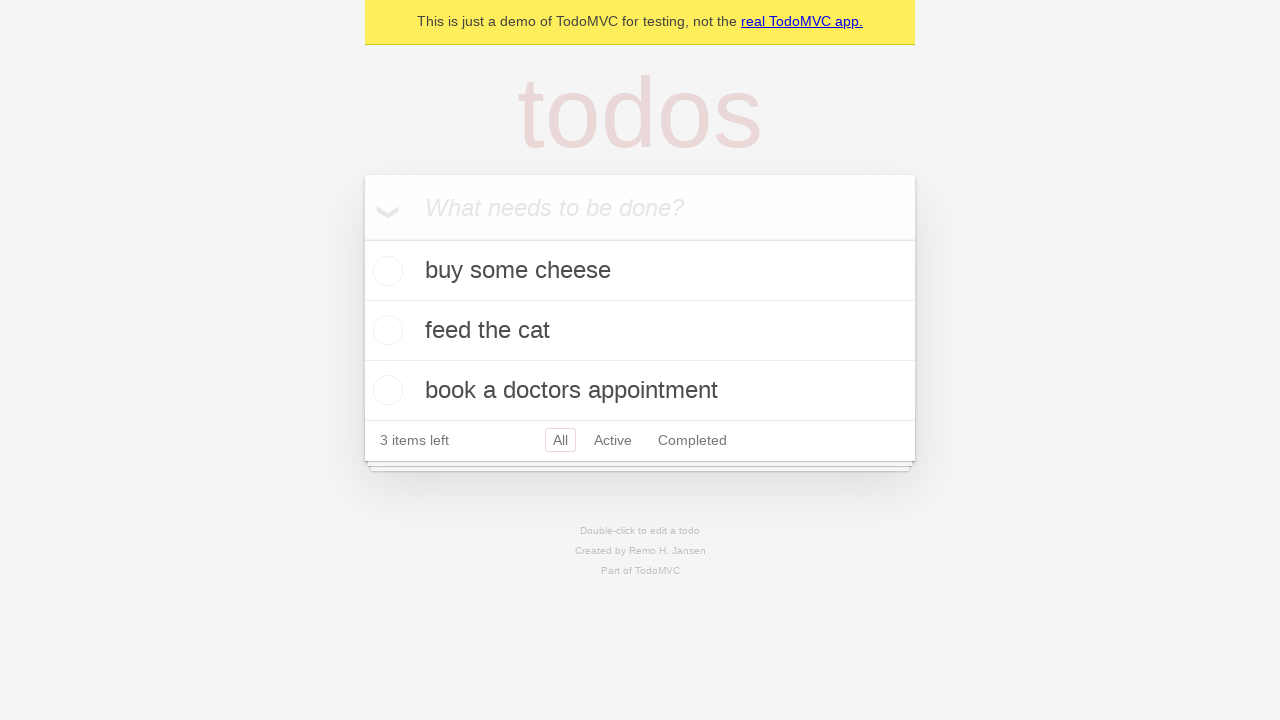

Double-clicked on second todo item to enter edit mode at (640, 331) on internal:testid=[data-testid="todo-item"s] >> nth=1
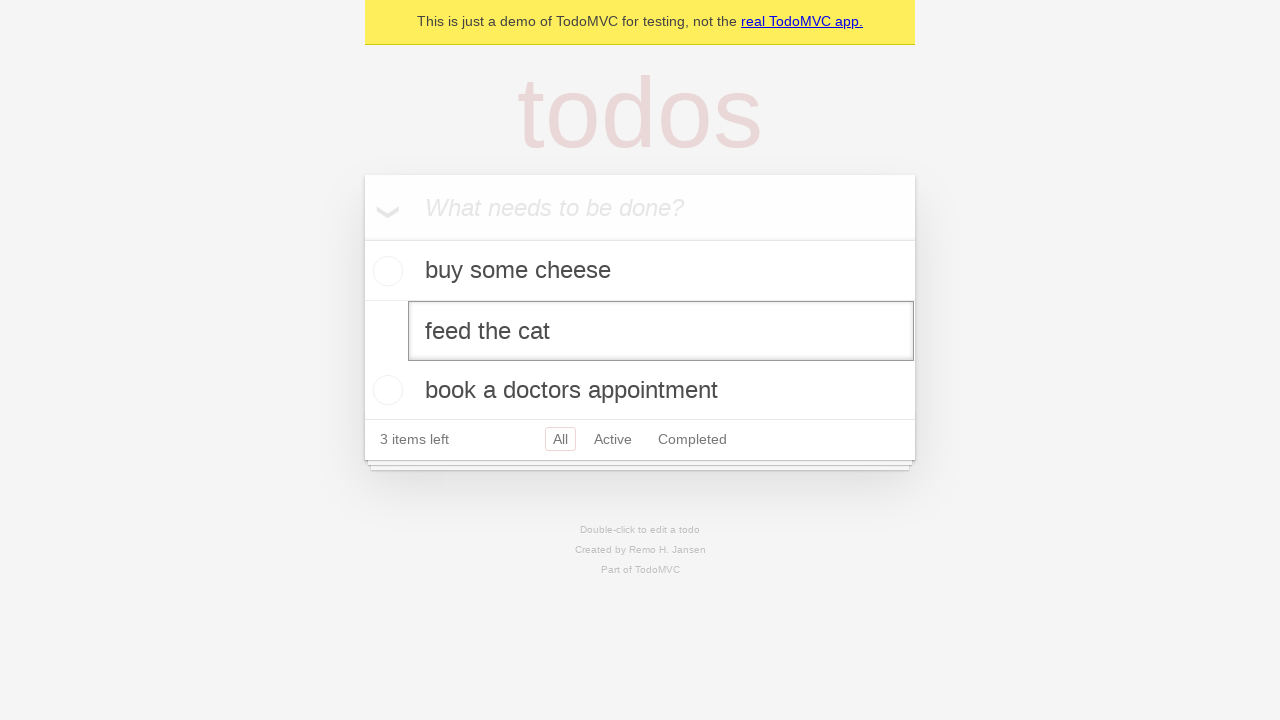

Cleared the edit textbox by filling with empty string on internal:testid=[data-testid="todo-item"s] >> nth=1 >> internal:role=textbox[nam
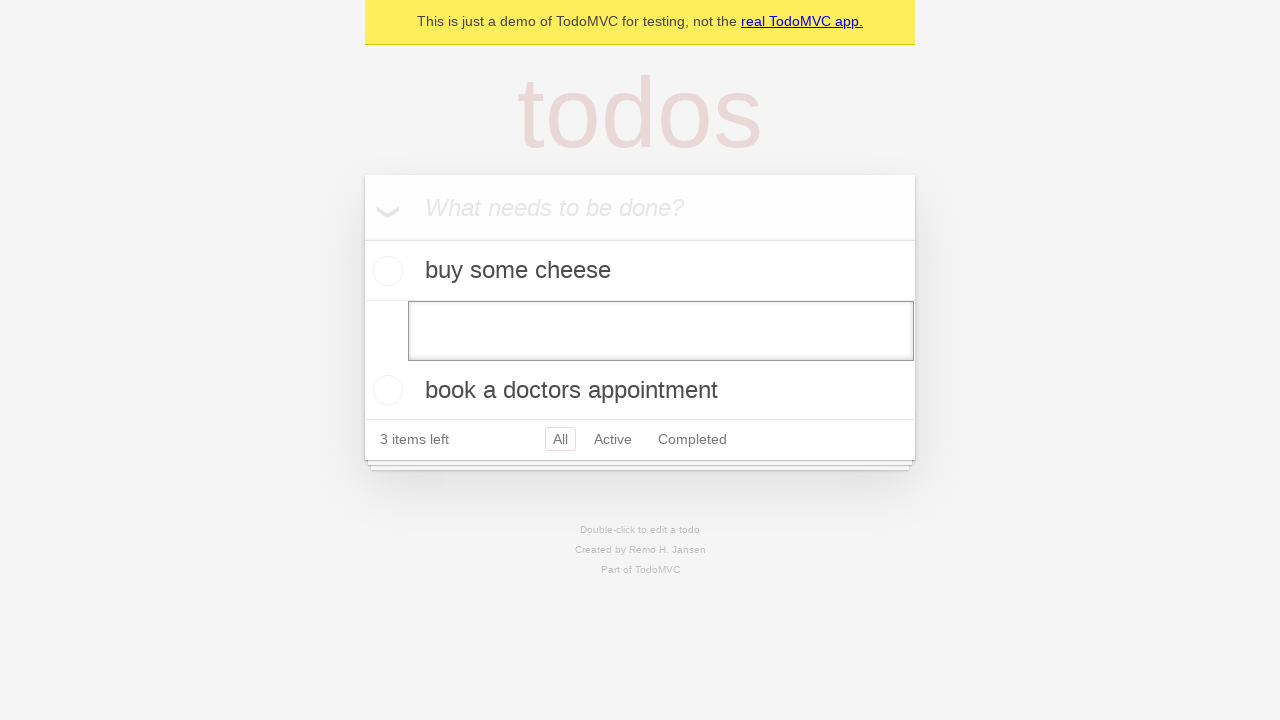

Pressed Enter to confirm deletion of empty todo item on internal:testid=[data-testid="todo-item"s] >> nth=1 >> internal:role=textbox[nam
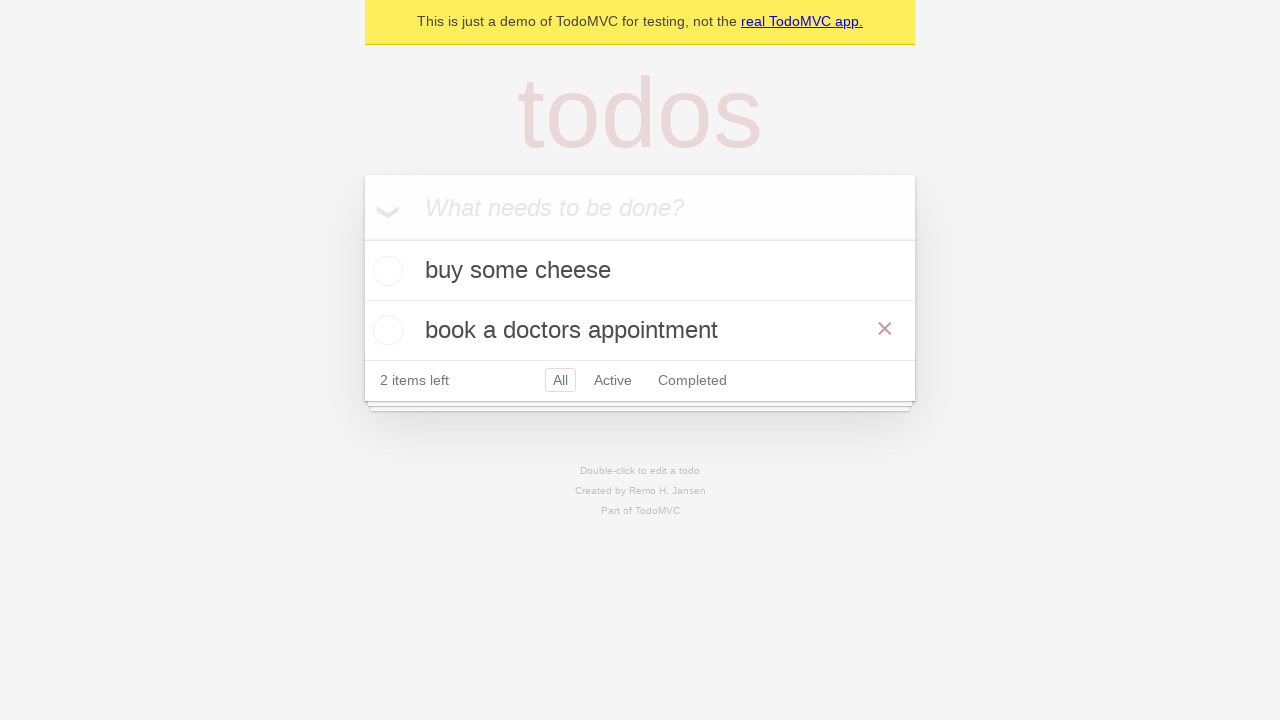

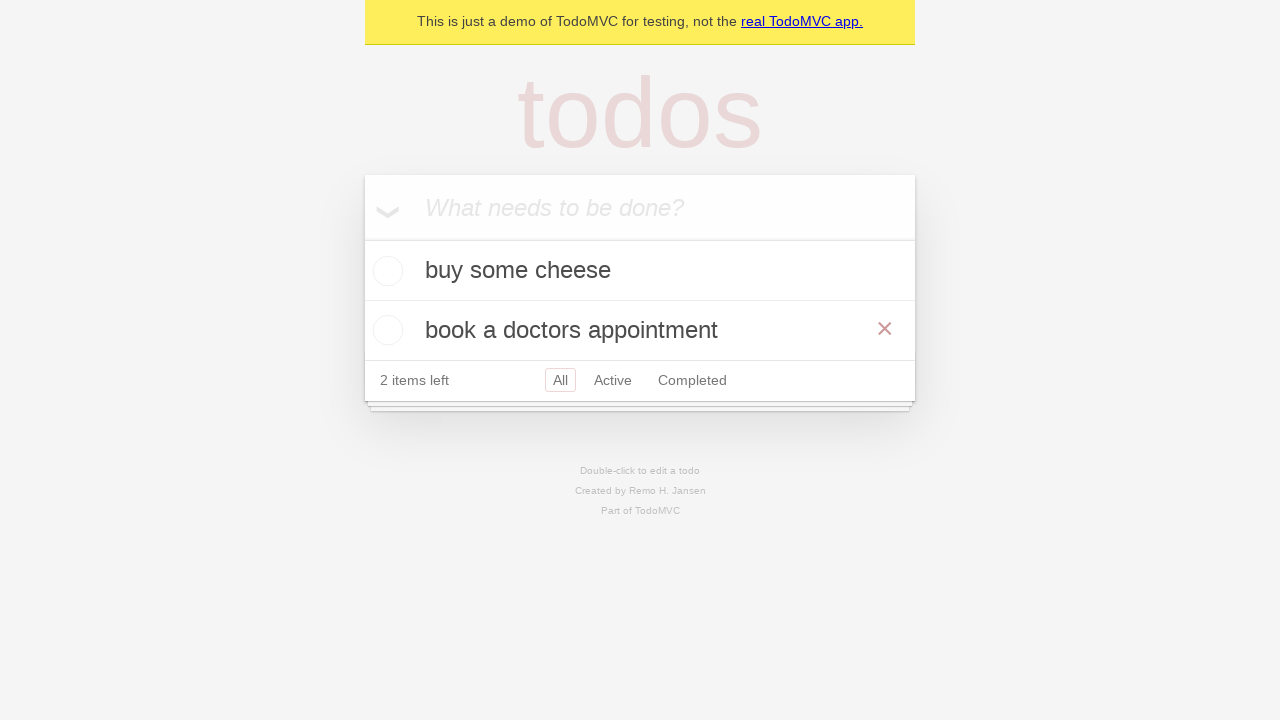